Tests that completed items are removed when clicking clear completed button

Starting URL: https://demo.playwright.dev/todomvc

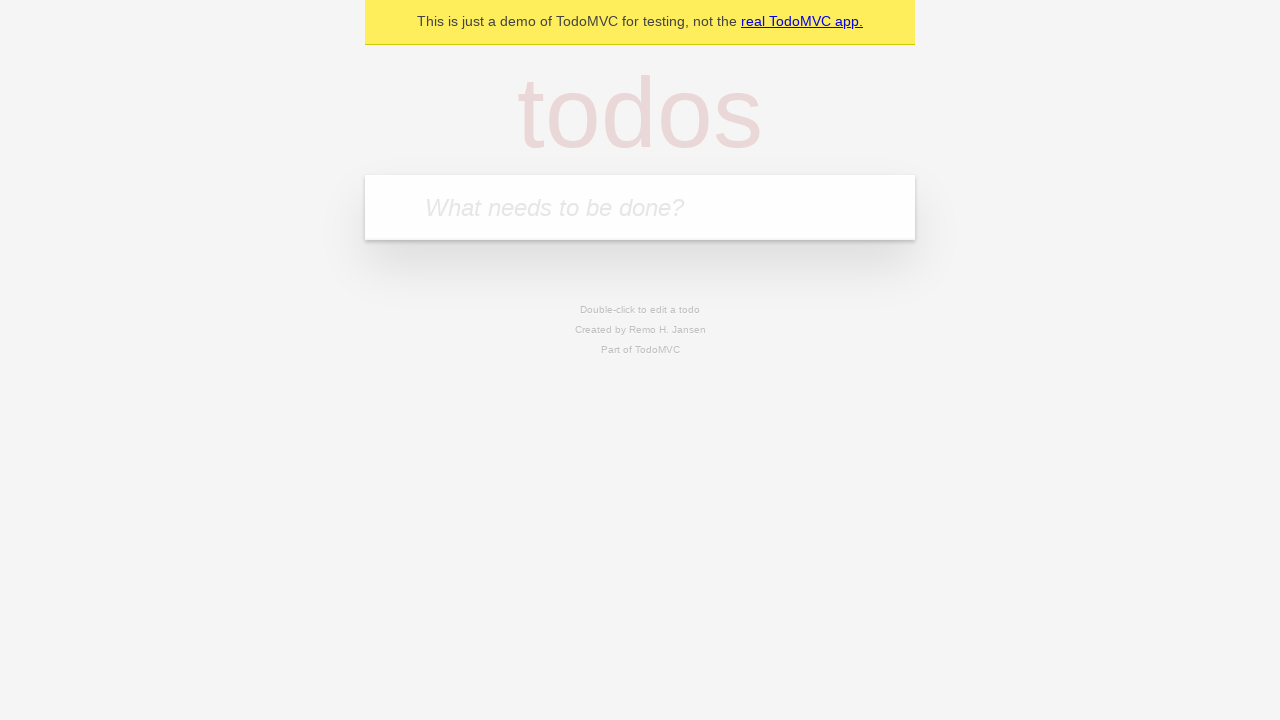

Filled first todo item: 'buy some cheese' on .new-todo
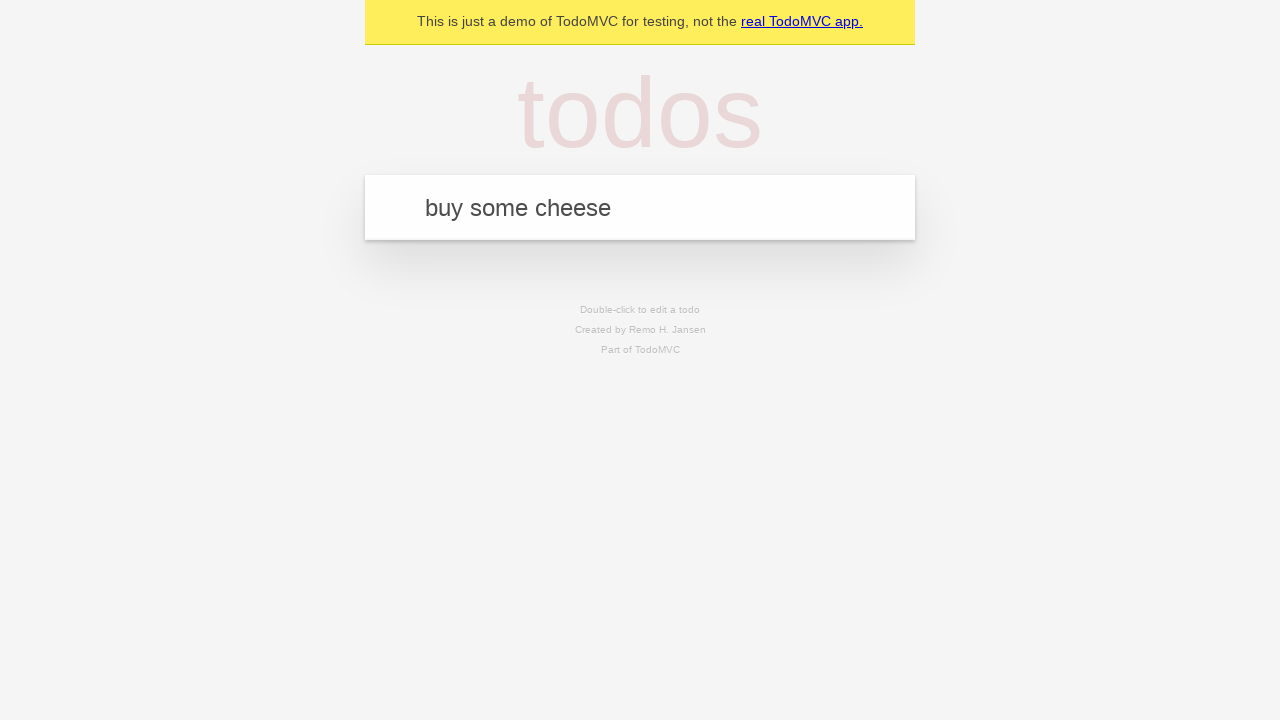

Pressed Enter to add first todo on .new-todo
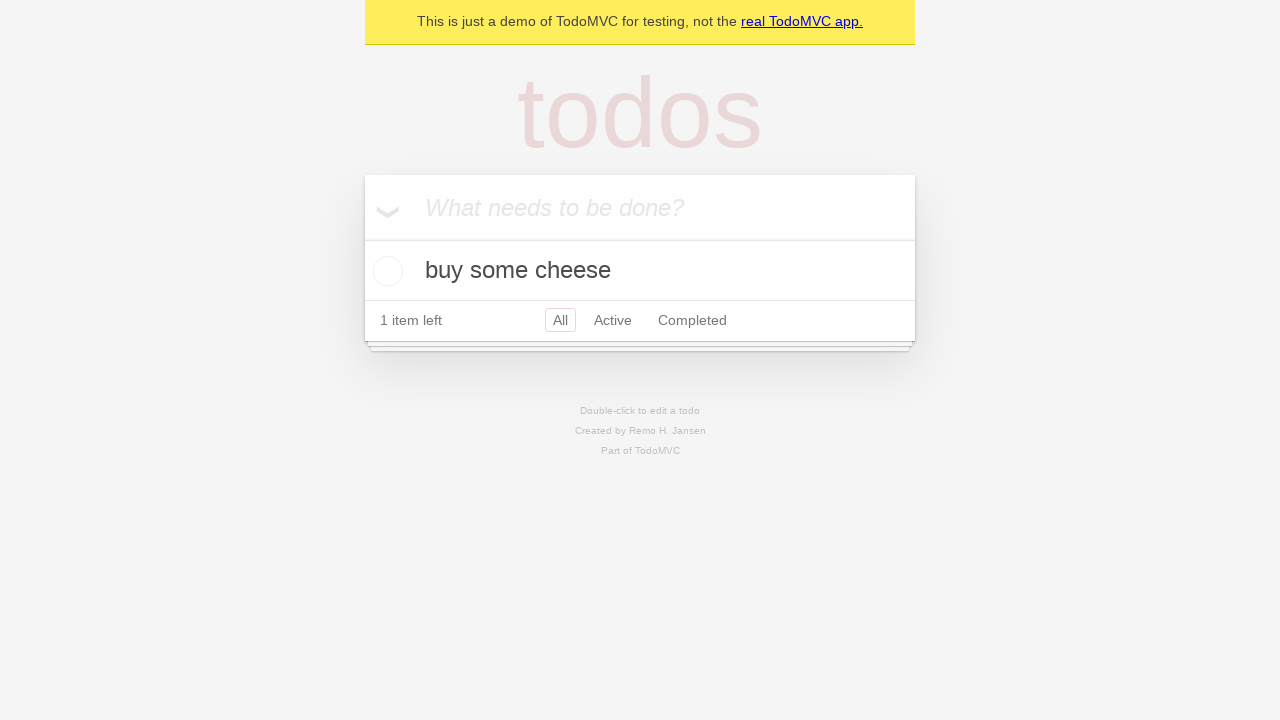

Filled second todo item: 'feed the cat' on .new-todo
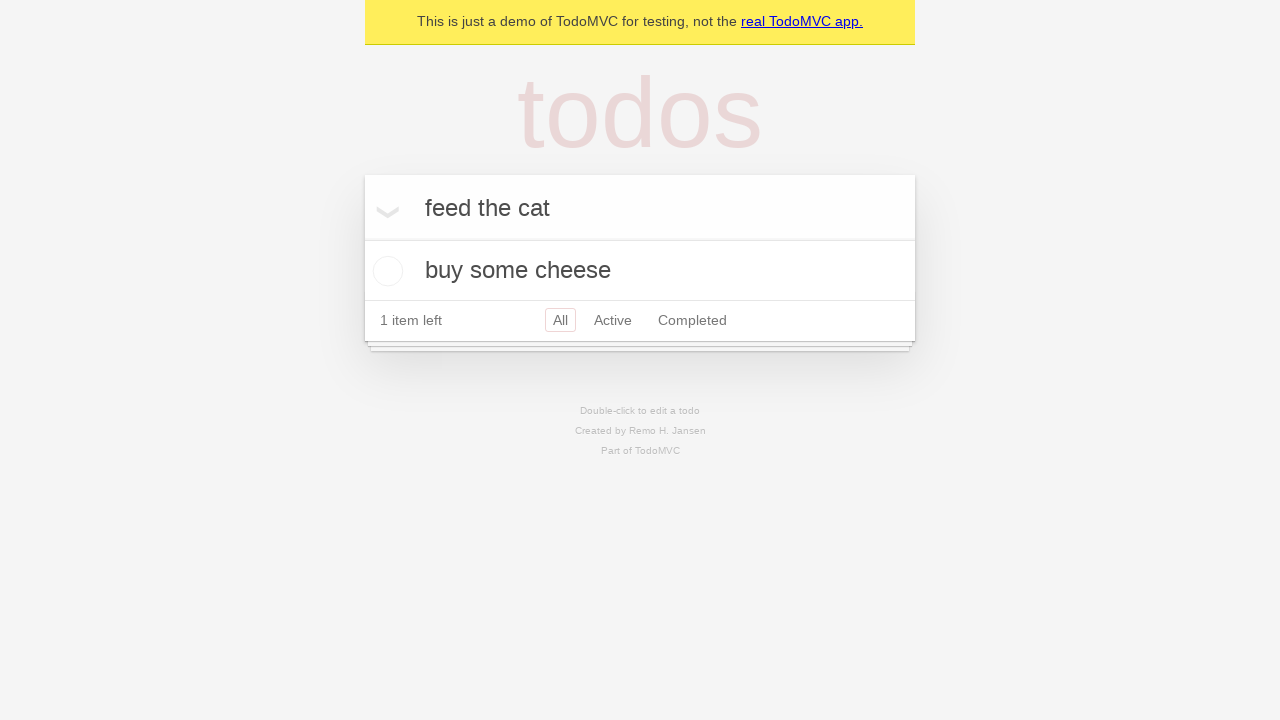

Pressed Enter to add second todo on .new-todo
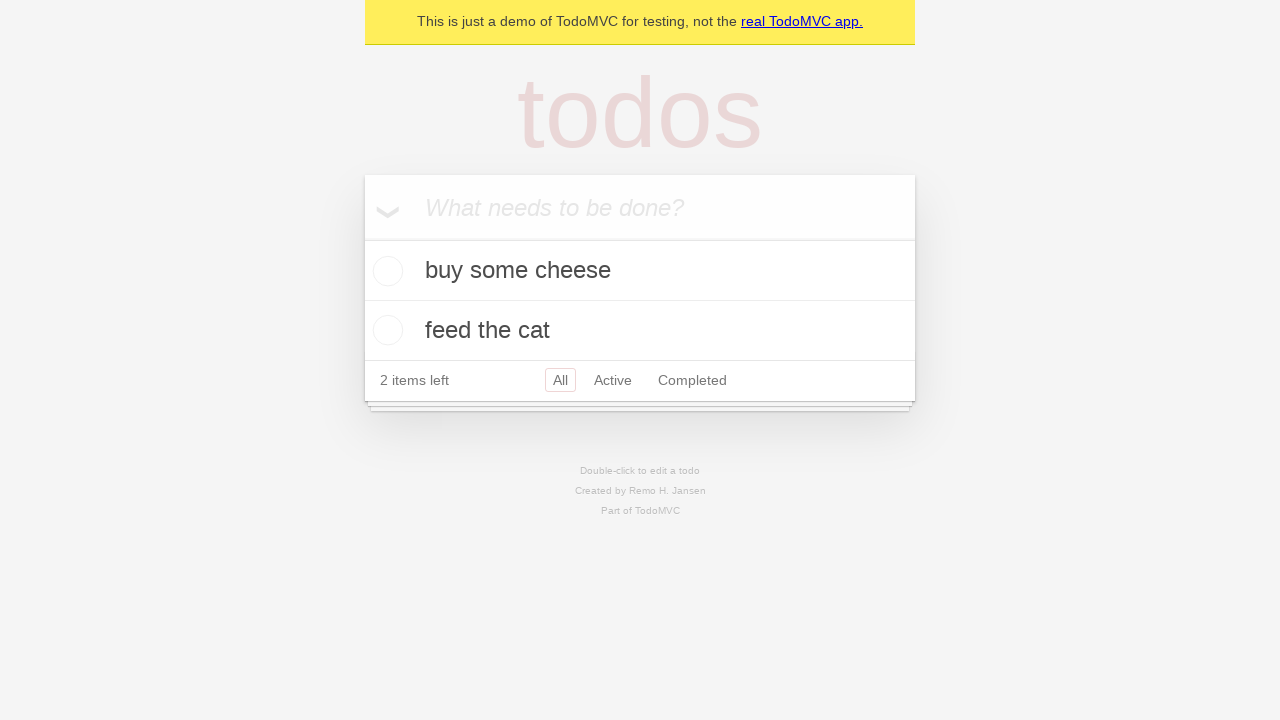

Filled third todo item: 'book a doctors appointment' on .new-todo
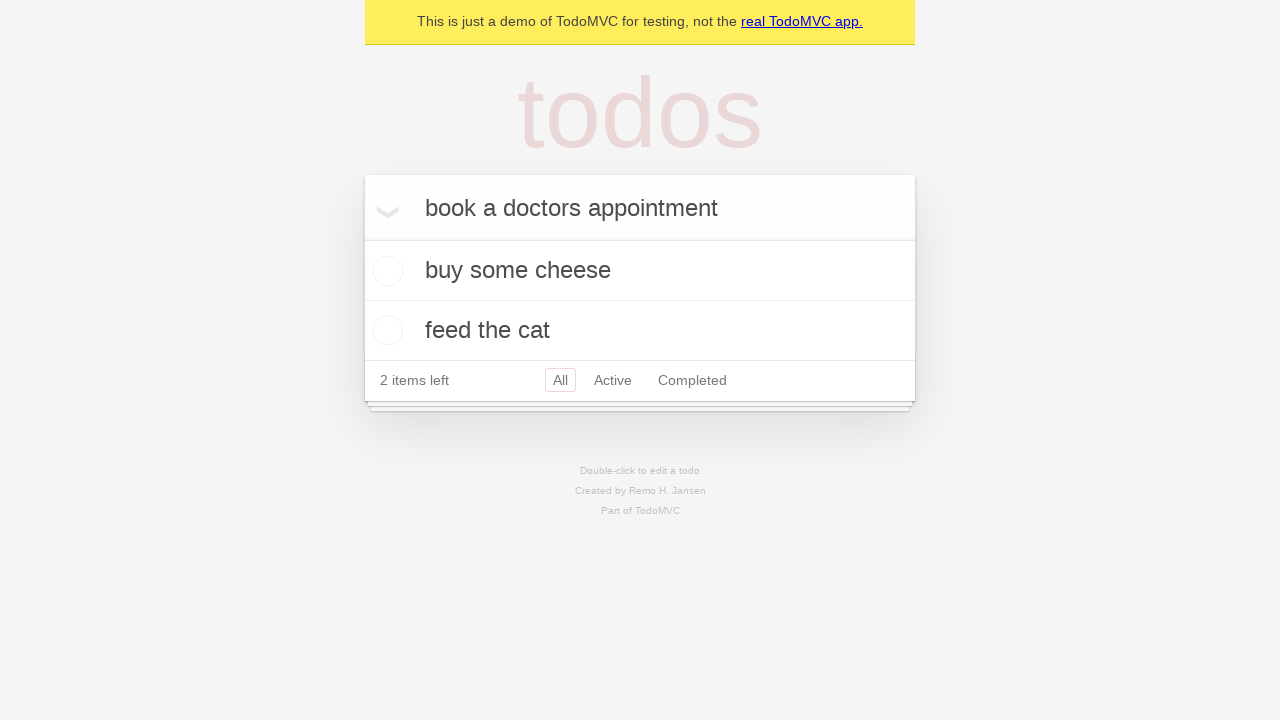

Pressed Enter to add third todo on .new-todo
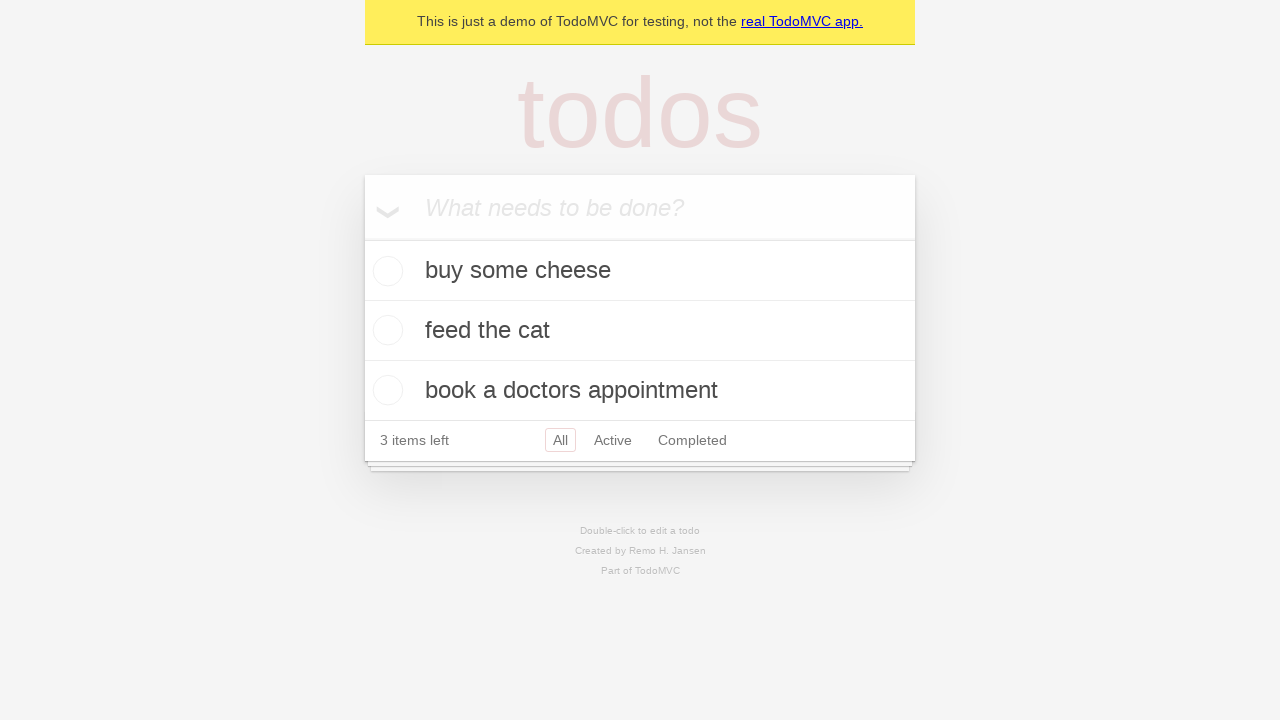

Marked second todo item as completed at (385, 330) on .todo-list li >> nth=1 >> .toggle
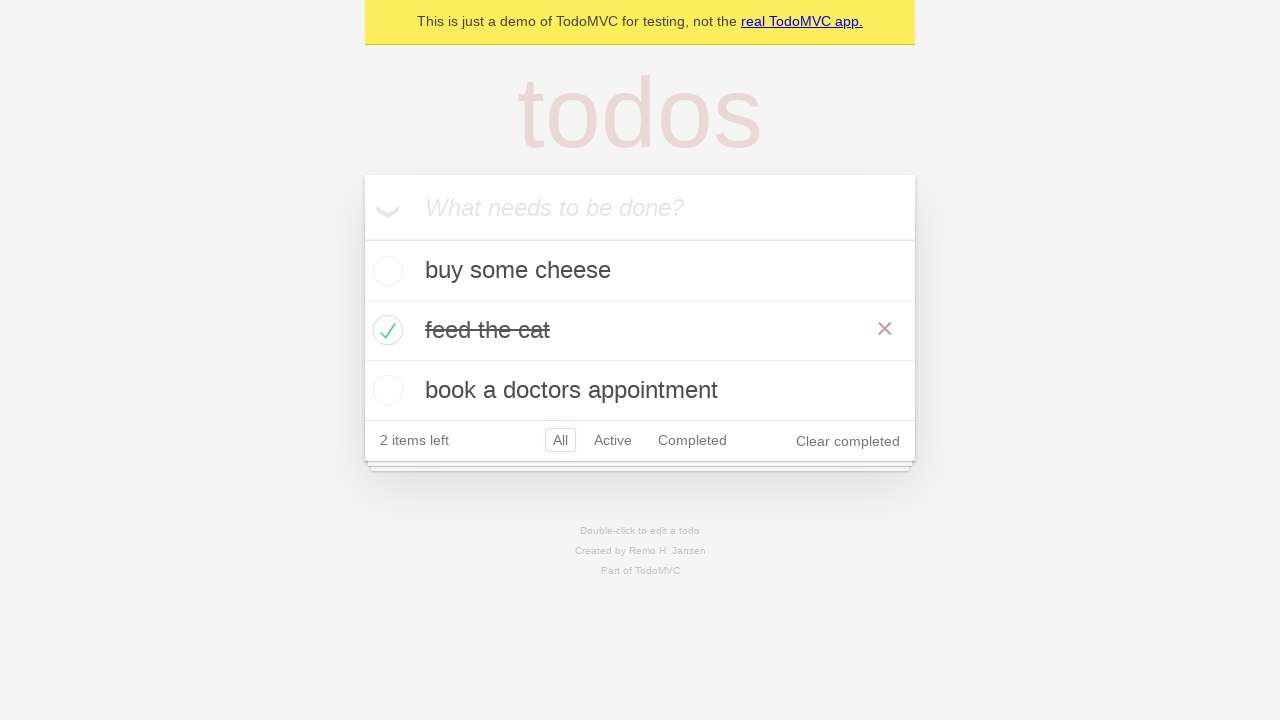

Clicked clear completed button to remove completed items at (848, 441) on .clear-completed
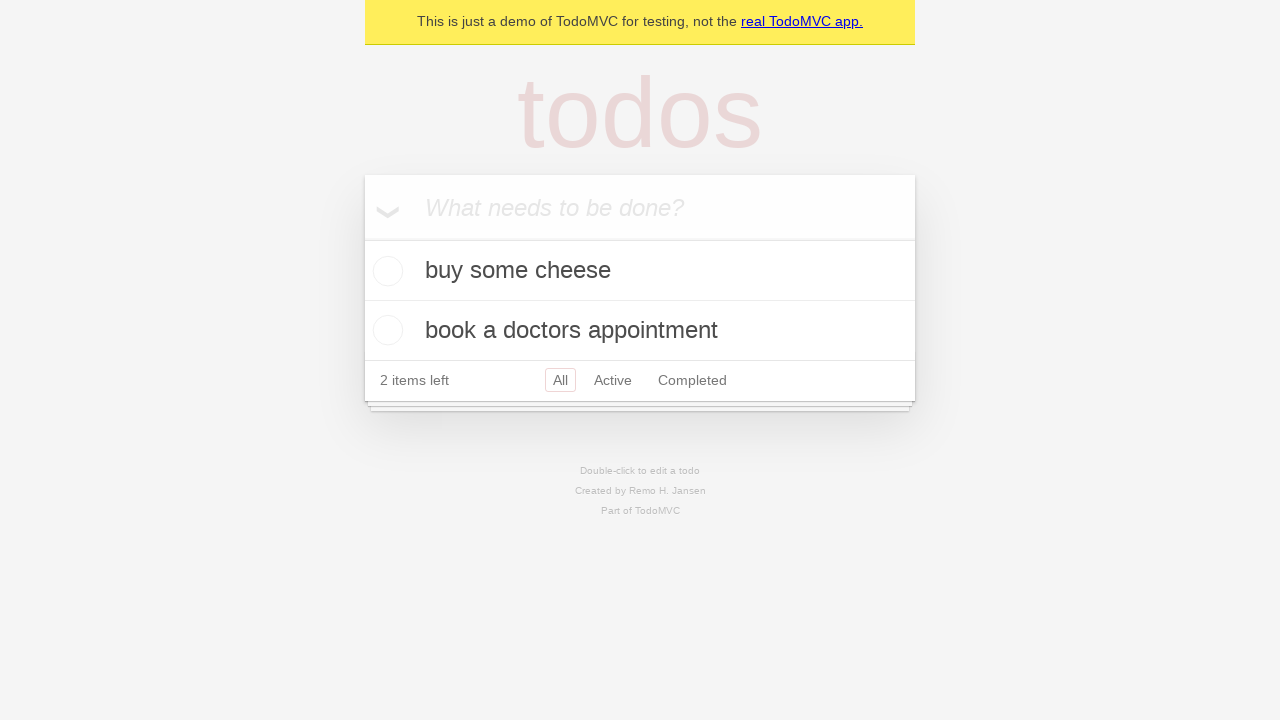

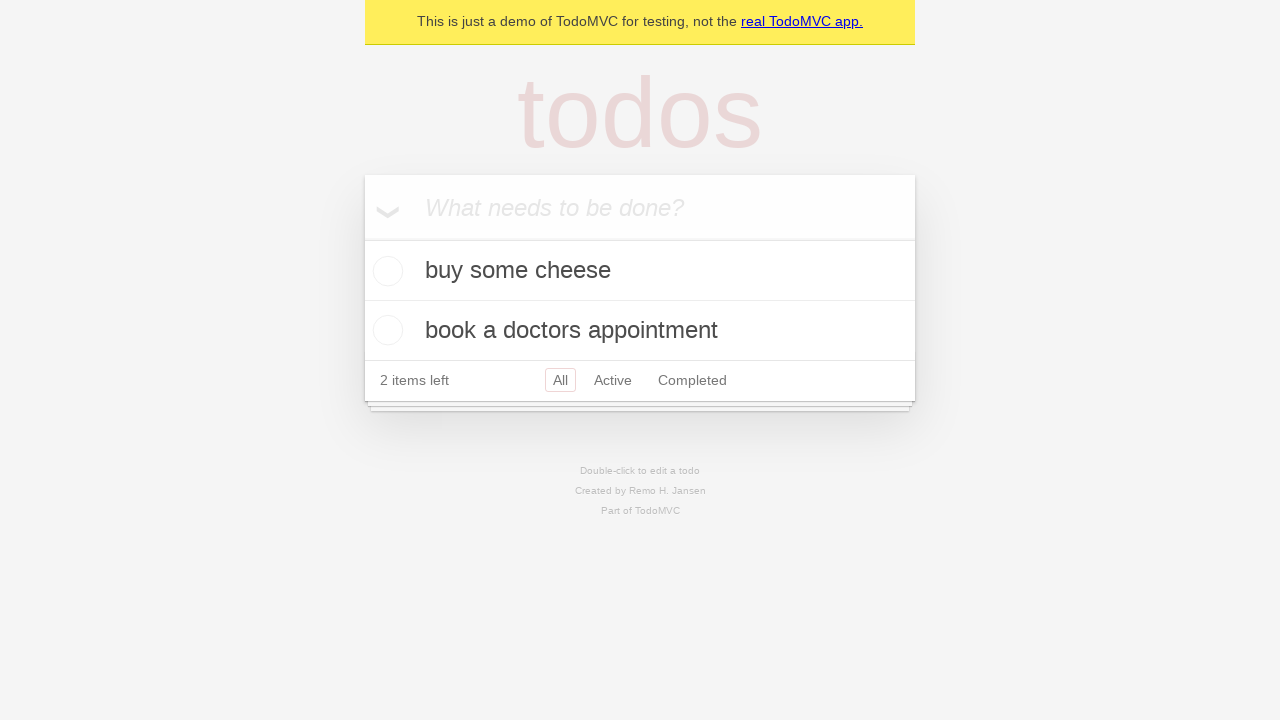